Tests navigation by clicking forgot password and then using browser back to return to login page

Starting URL: https://sit-portal.trackinghub.co.ke/

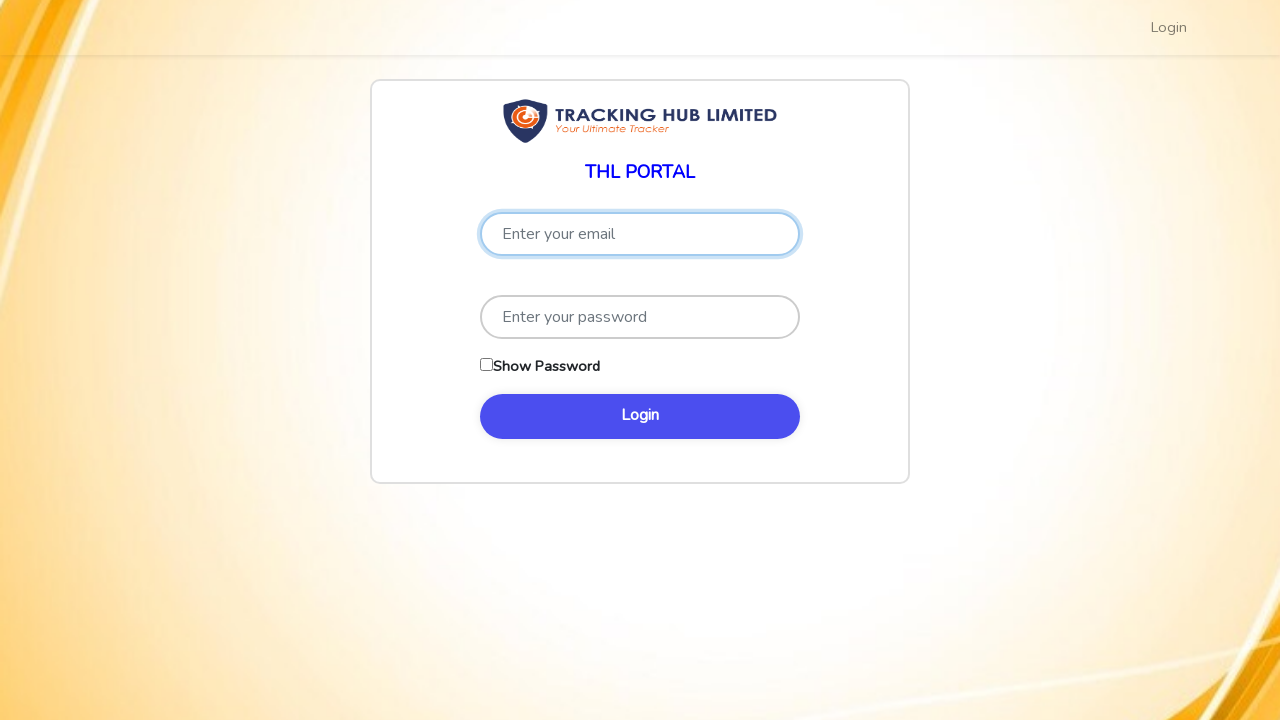

Clicked 'Forgot Password' link on login page at (493, 451) on a:has-text('Forgot'), a[href*='password/reset']
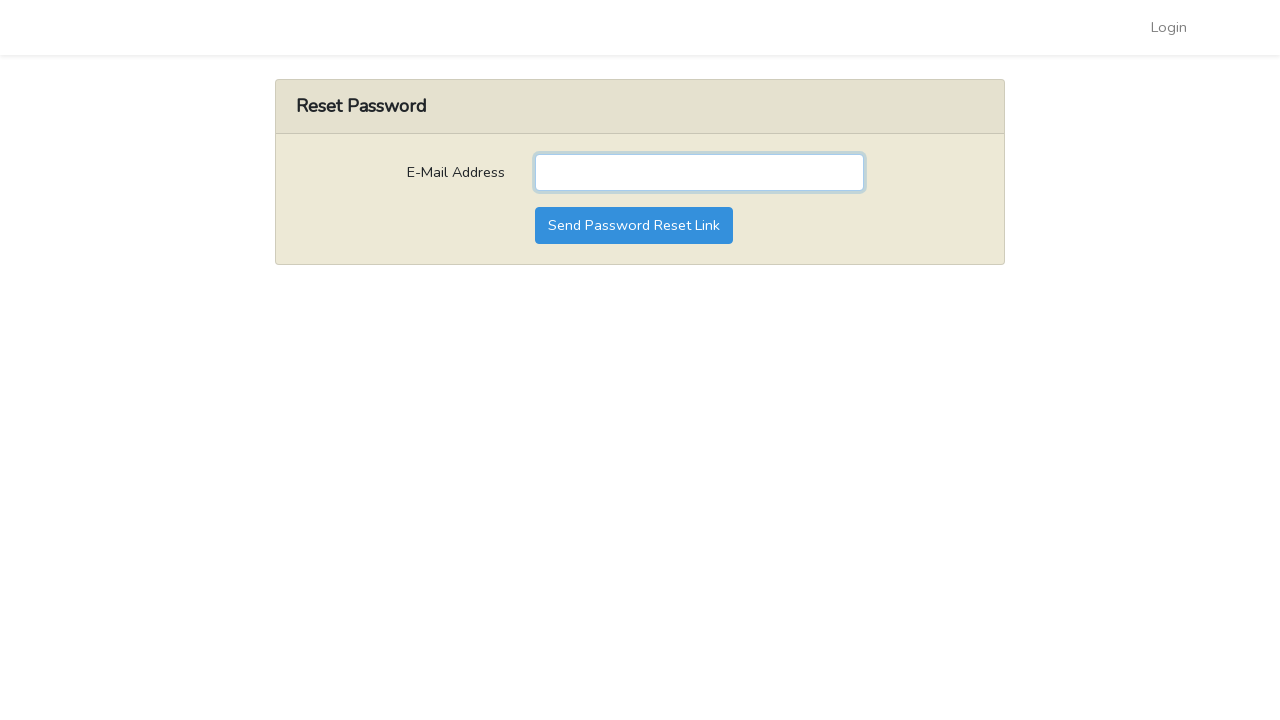

Navigated to password reset page
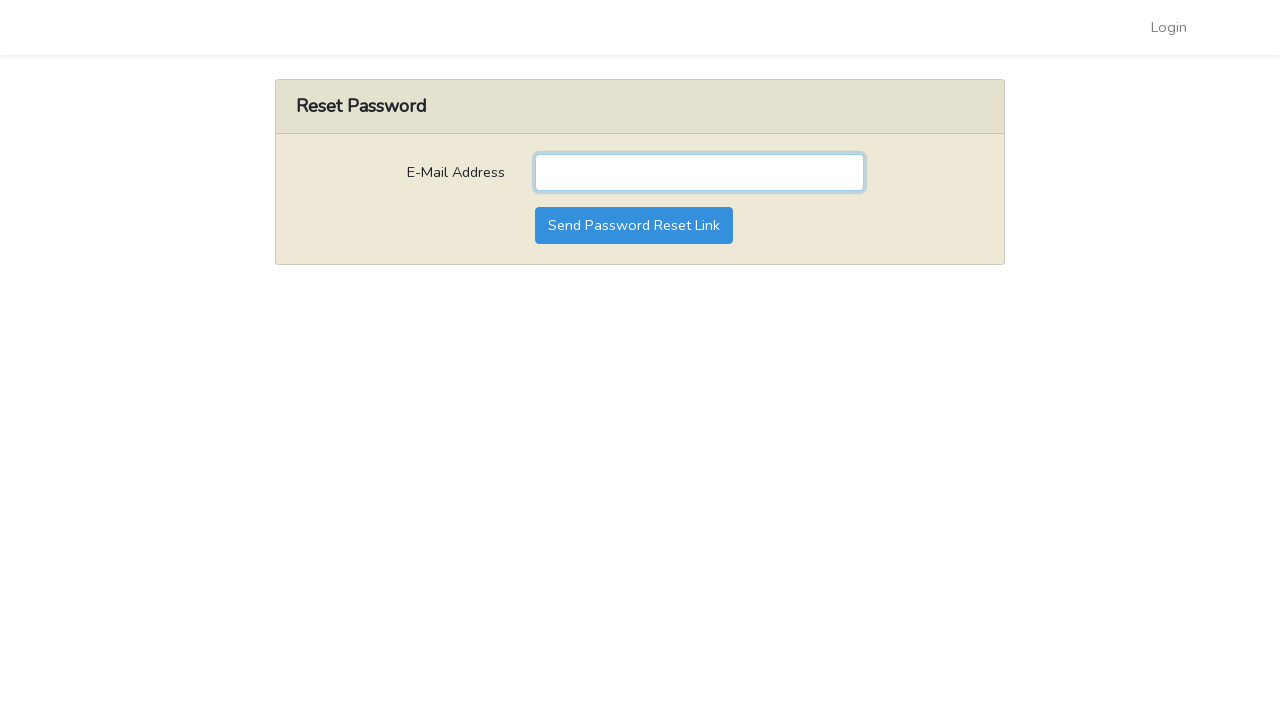

Used browser back button to navigate back from password reset page
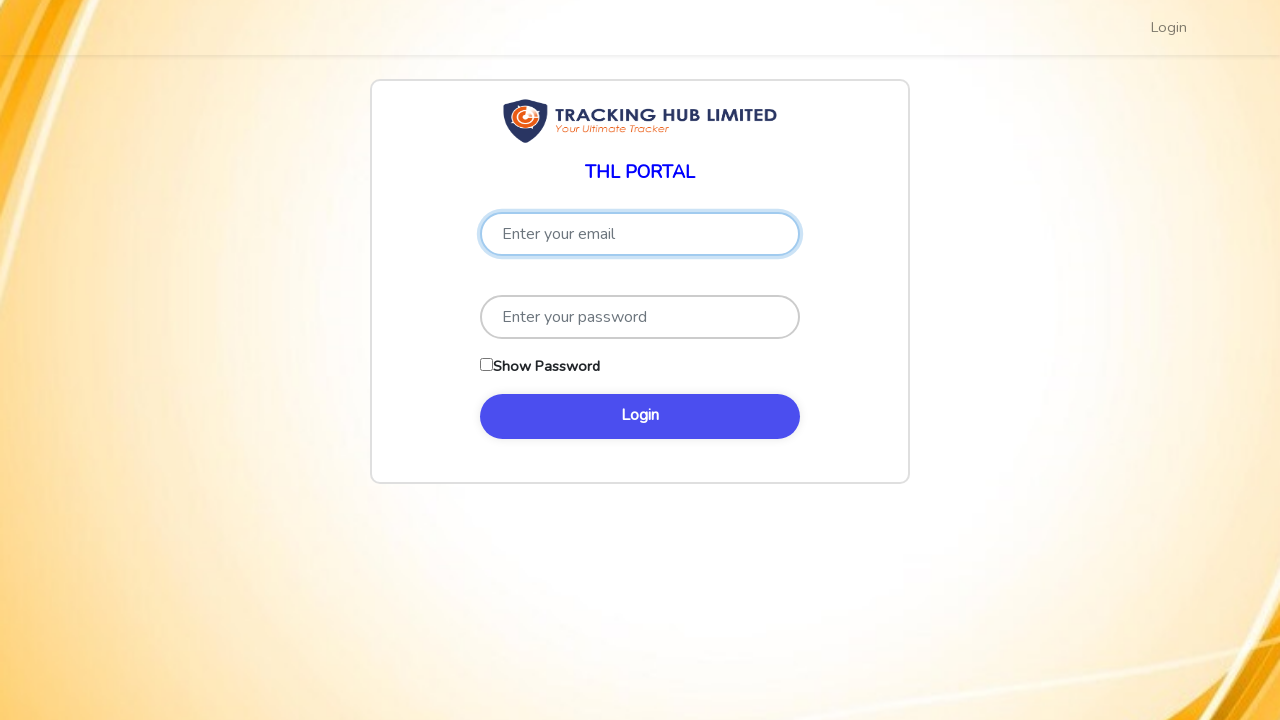

Successfully returned to login page at https://sit-portal.trackinghub.co.ke/
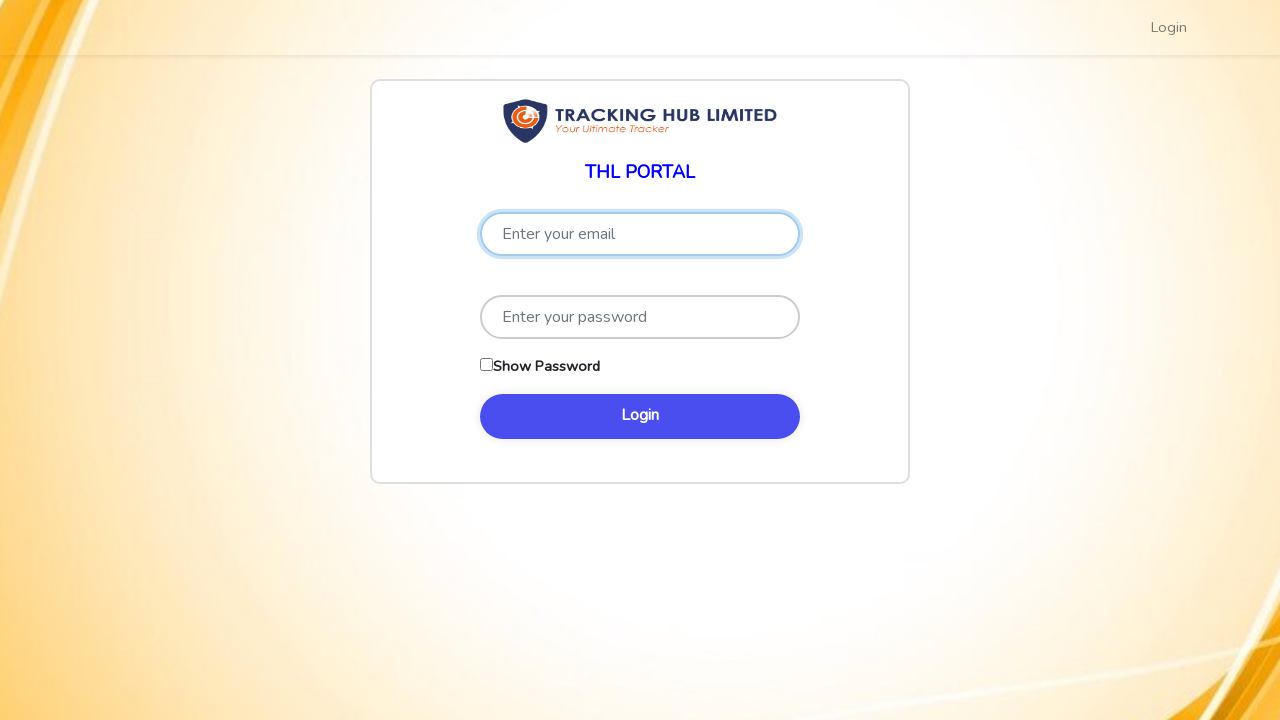

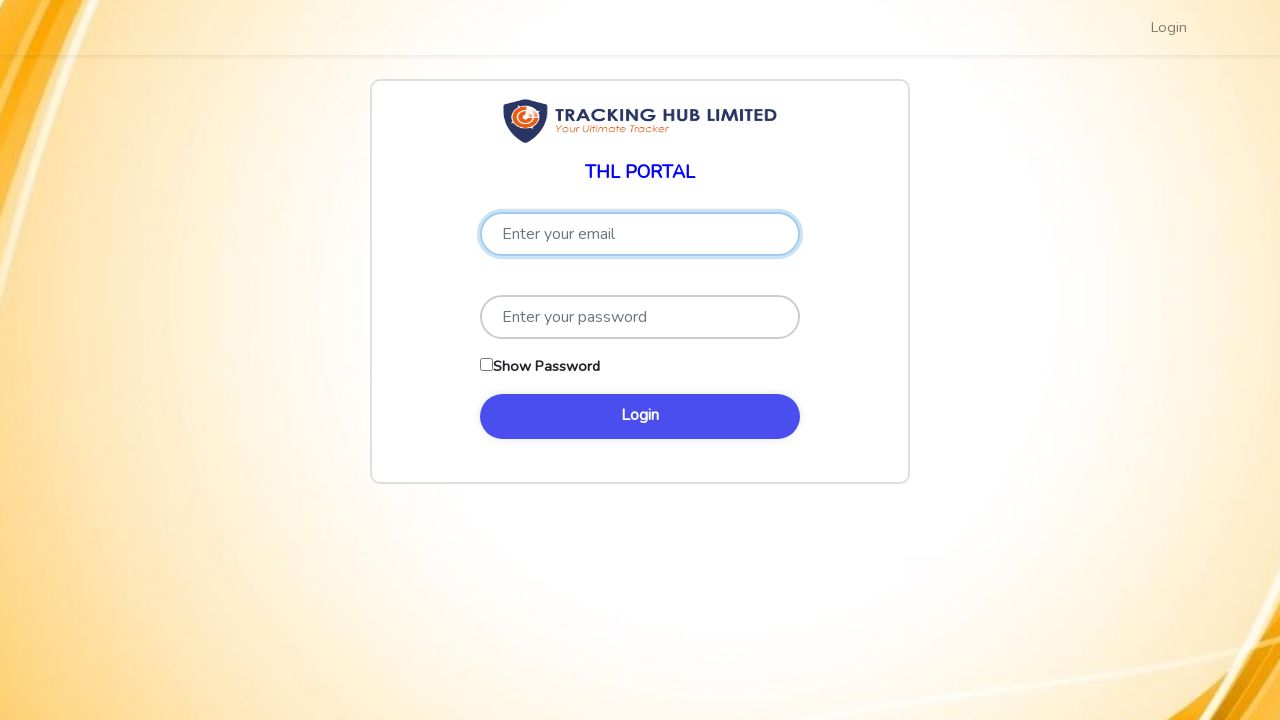